Tests that payment system logos are displayed on the MTS Belarus homepage by locating the payment section and verifying that logo images are present.

Starting URL: https://mts.by

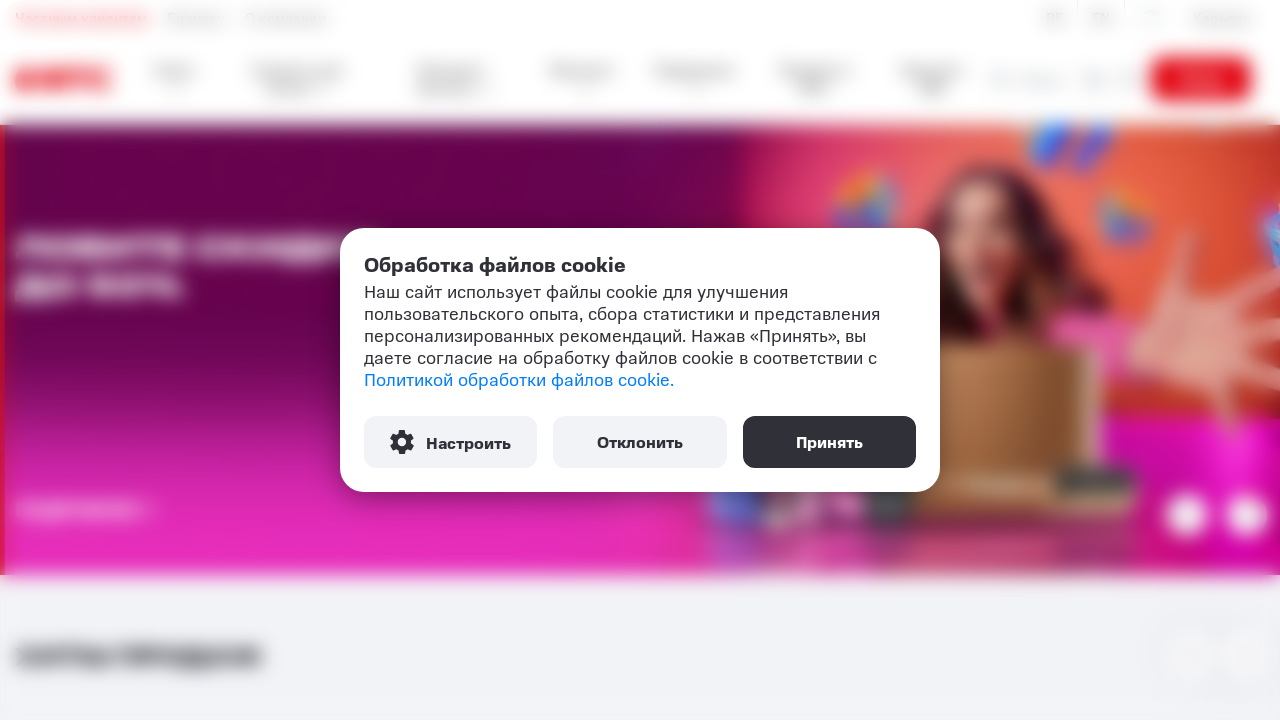

Payment section loaded on MTS Belarus homepage
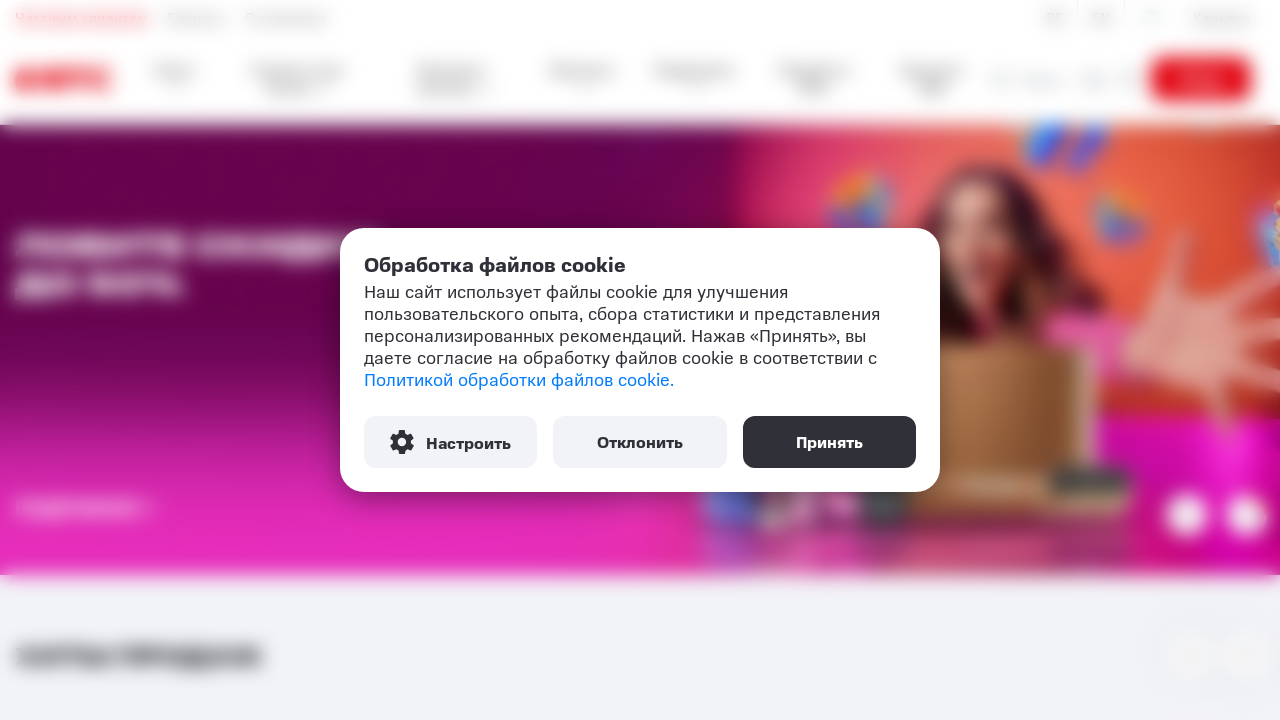

Located payment logos container element
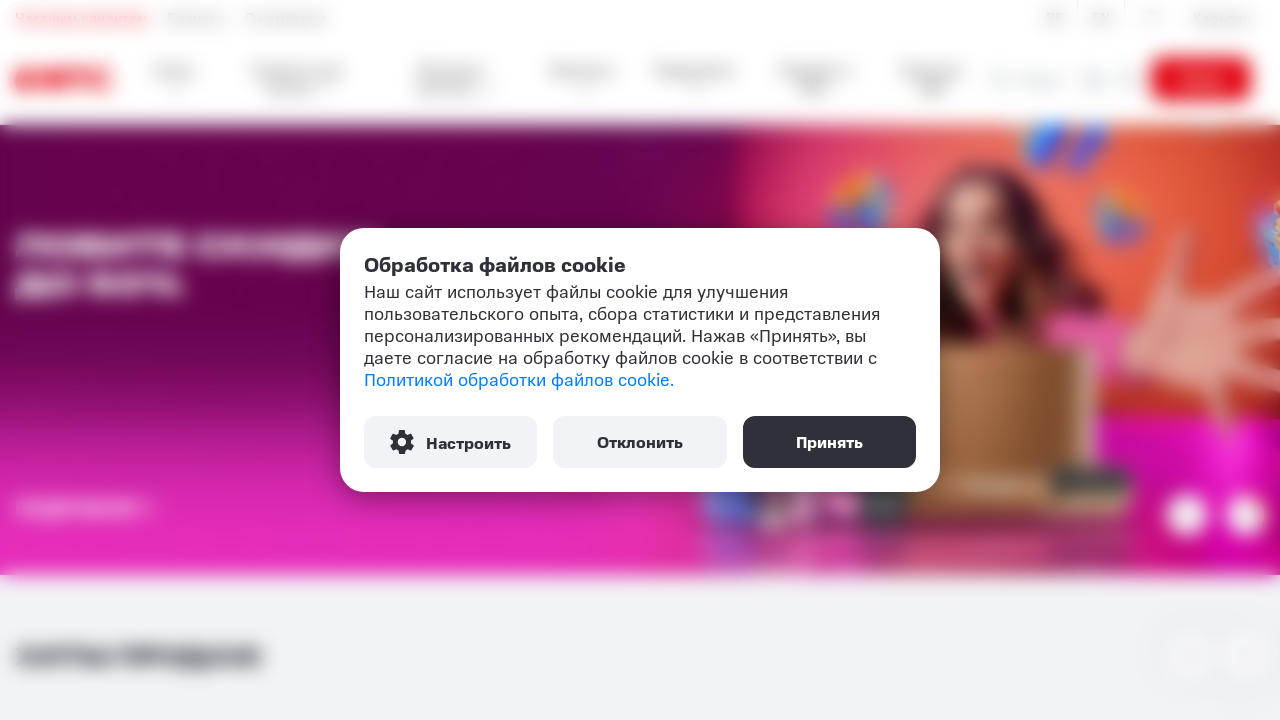

Payment logos container became visible
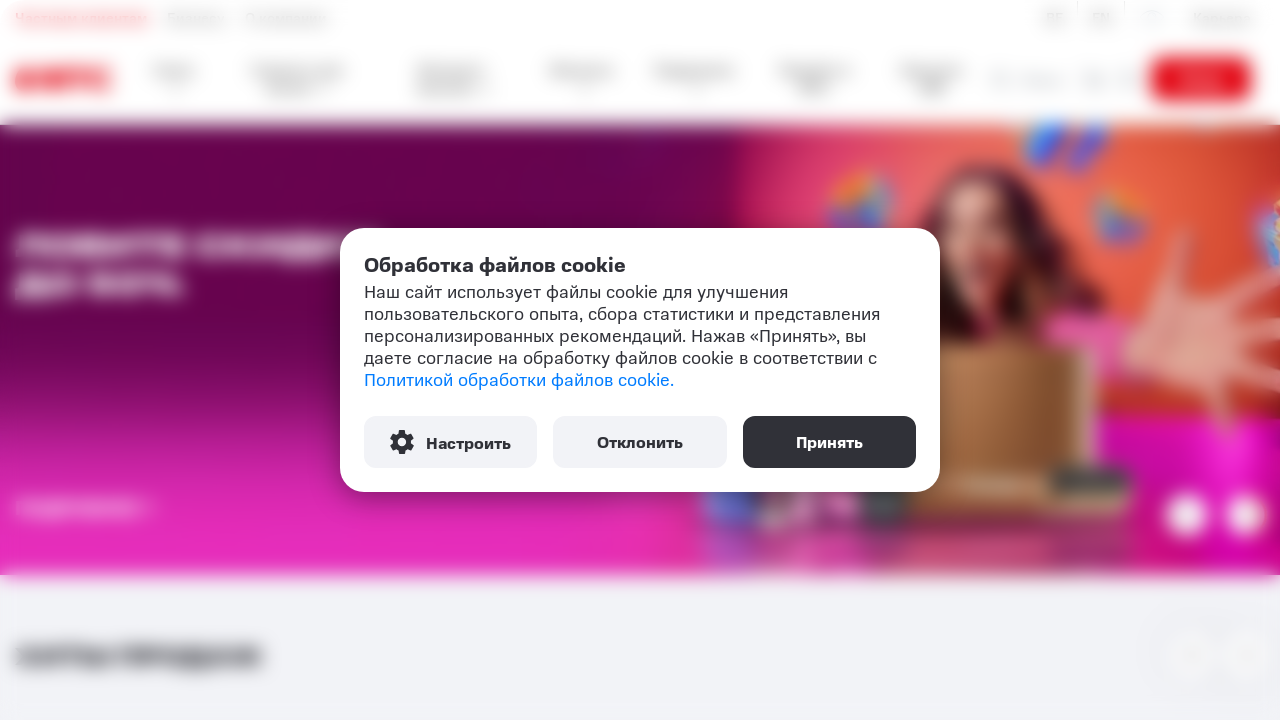

Located all logo image elements within payment section
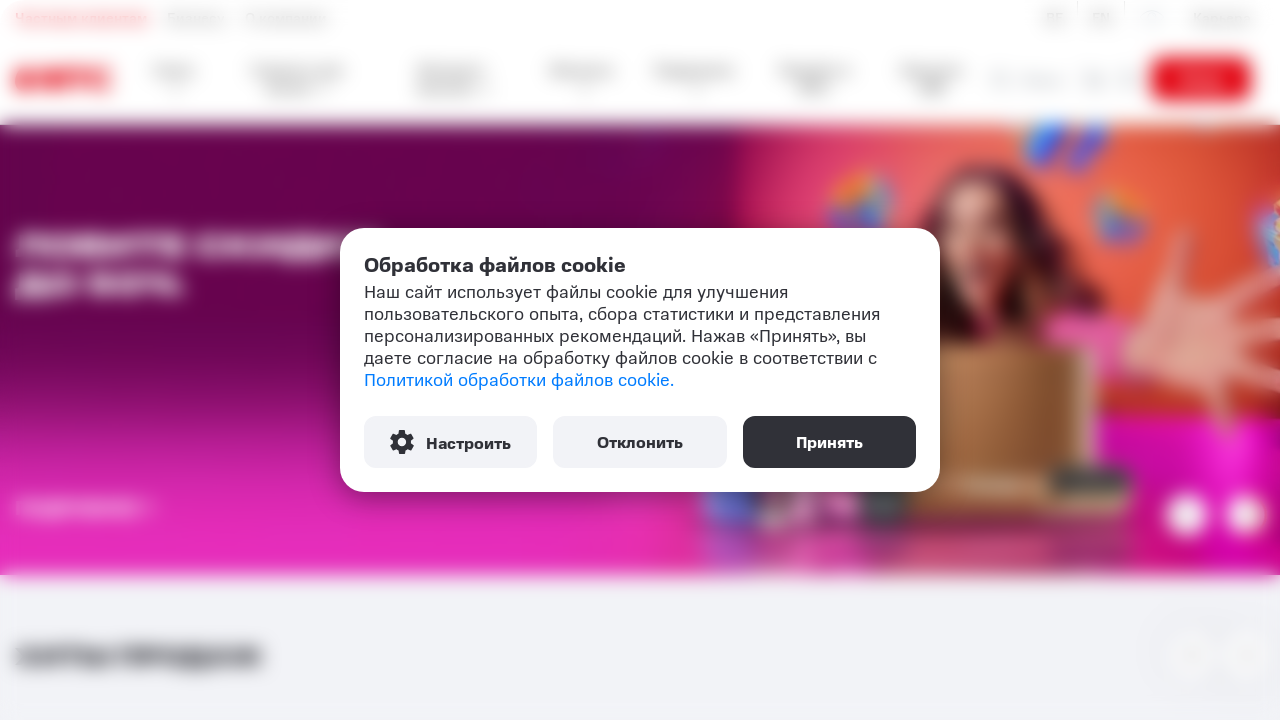

Counted 5 payment system logos
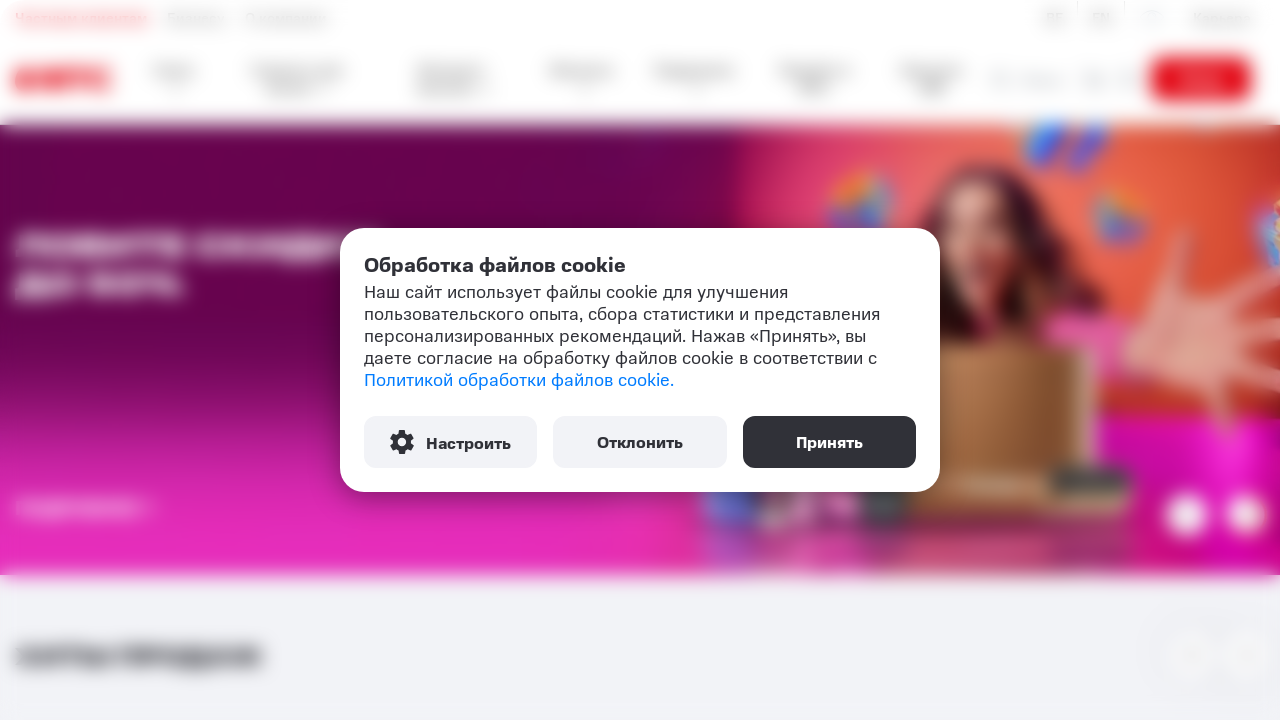

Verified that payment system logos are present (assertion passed)
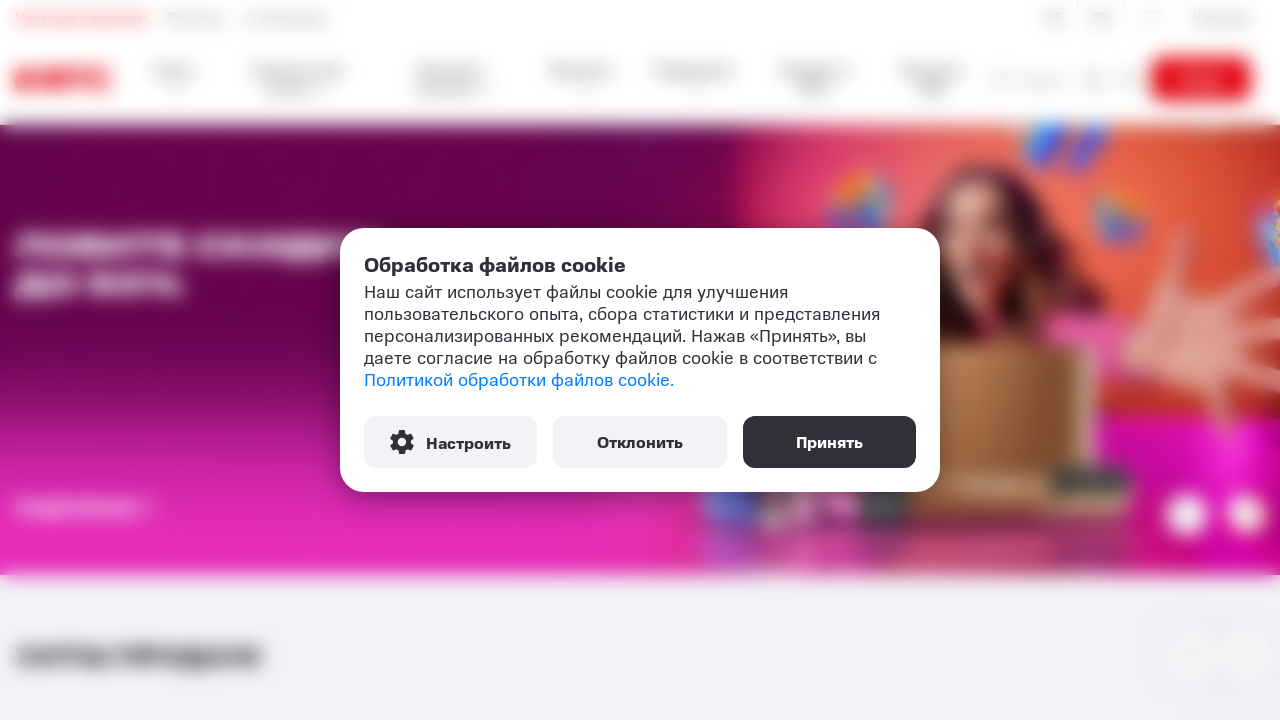

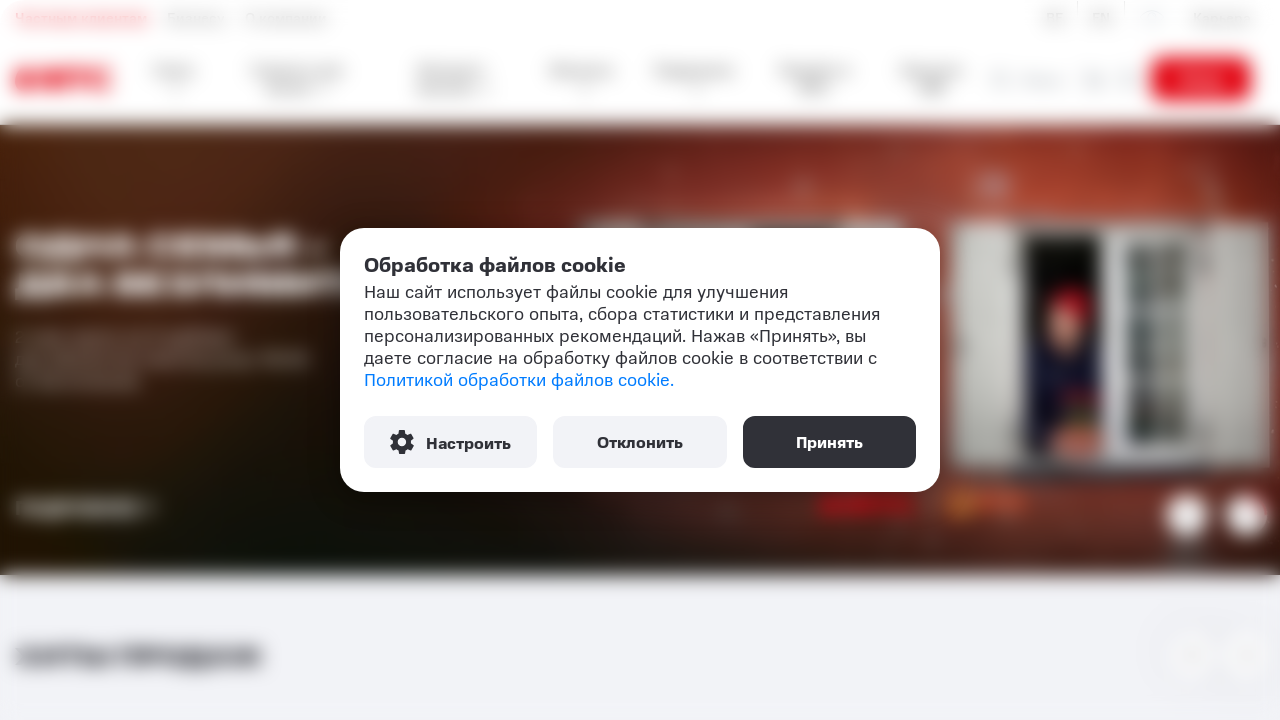